Tests the search functionality by clicking the search field, entering a search term, and pressing Enter to submit the search query.

Starting URL: https://www.redmine.org/

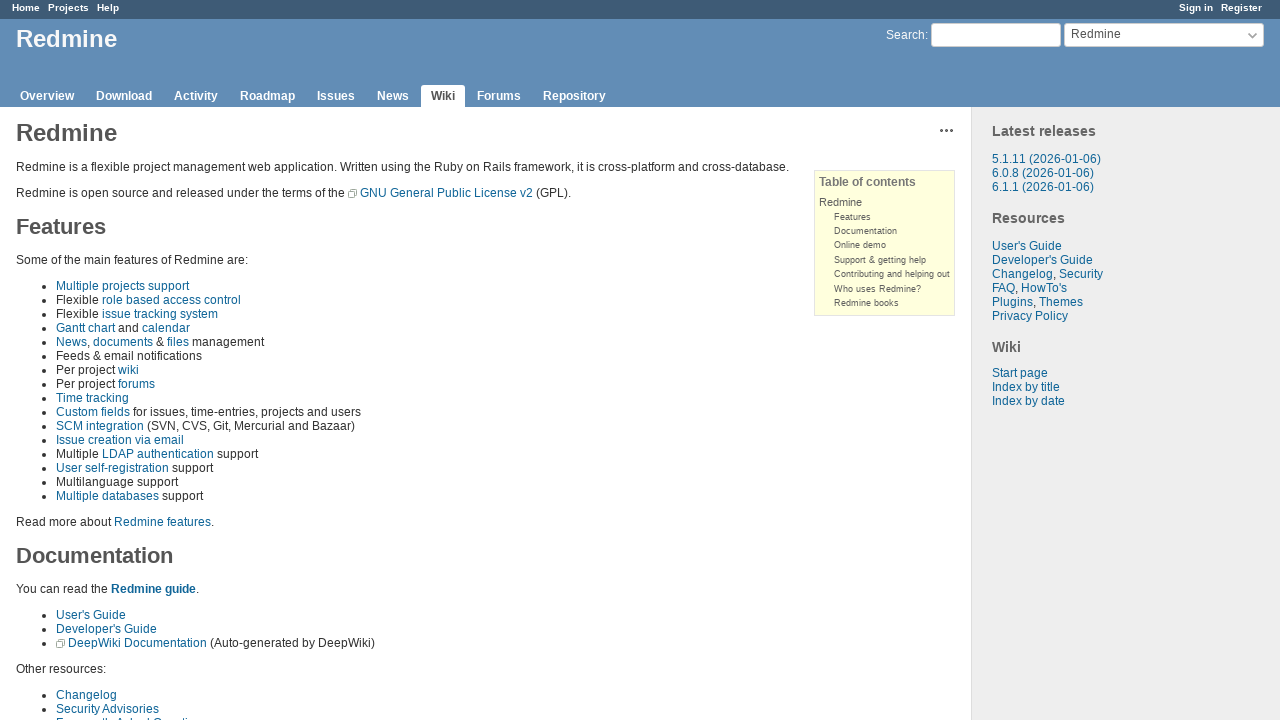

Clicked on the search field at (996, 35) on input#q
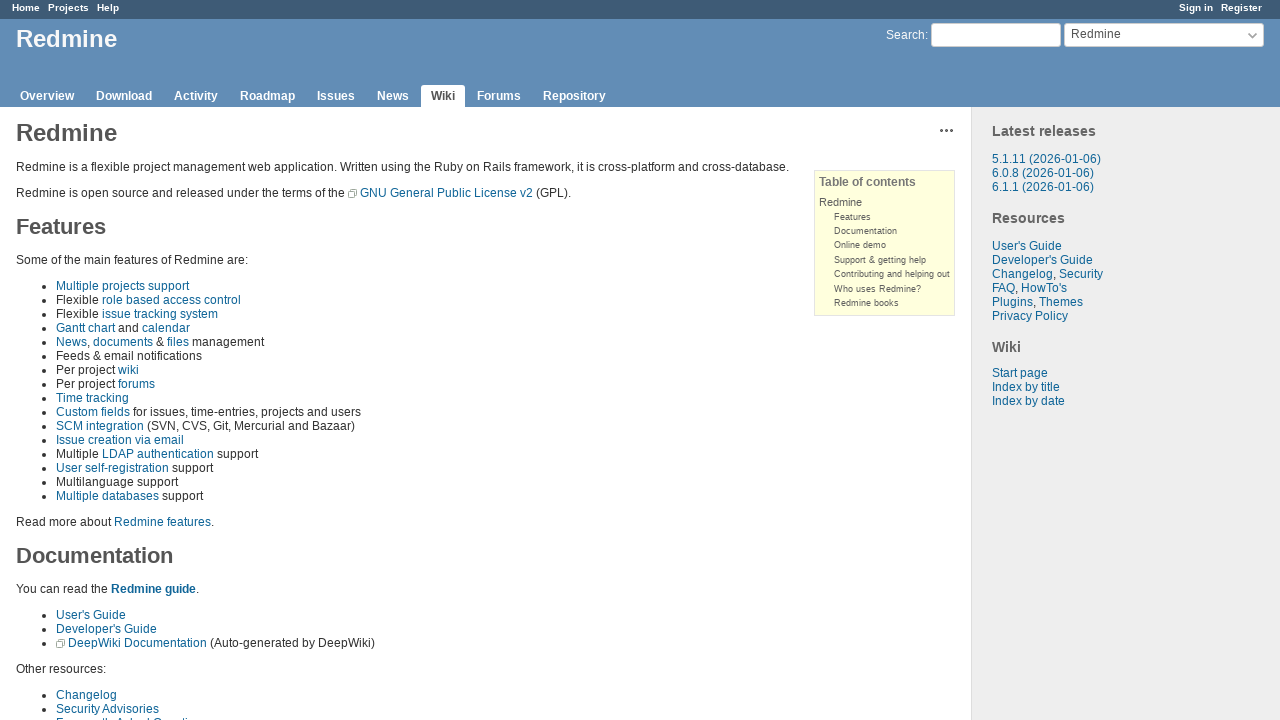

Entered 'test' in the search field on input#q
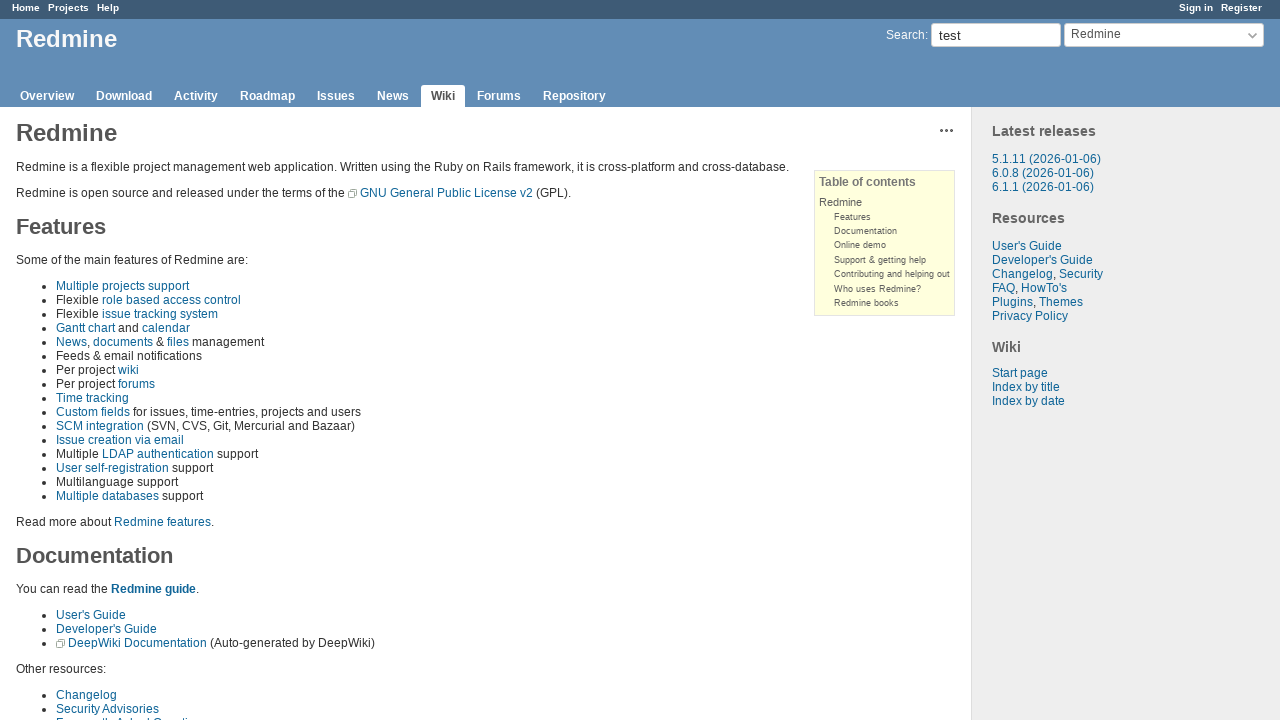

Pressed Enter to submit the search query
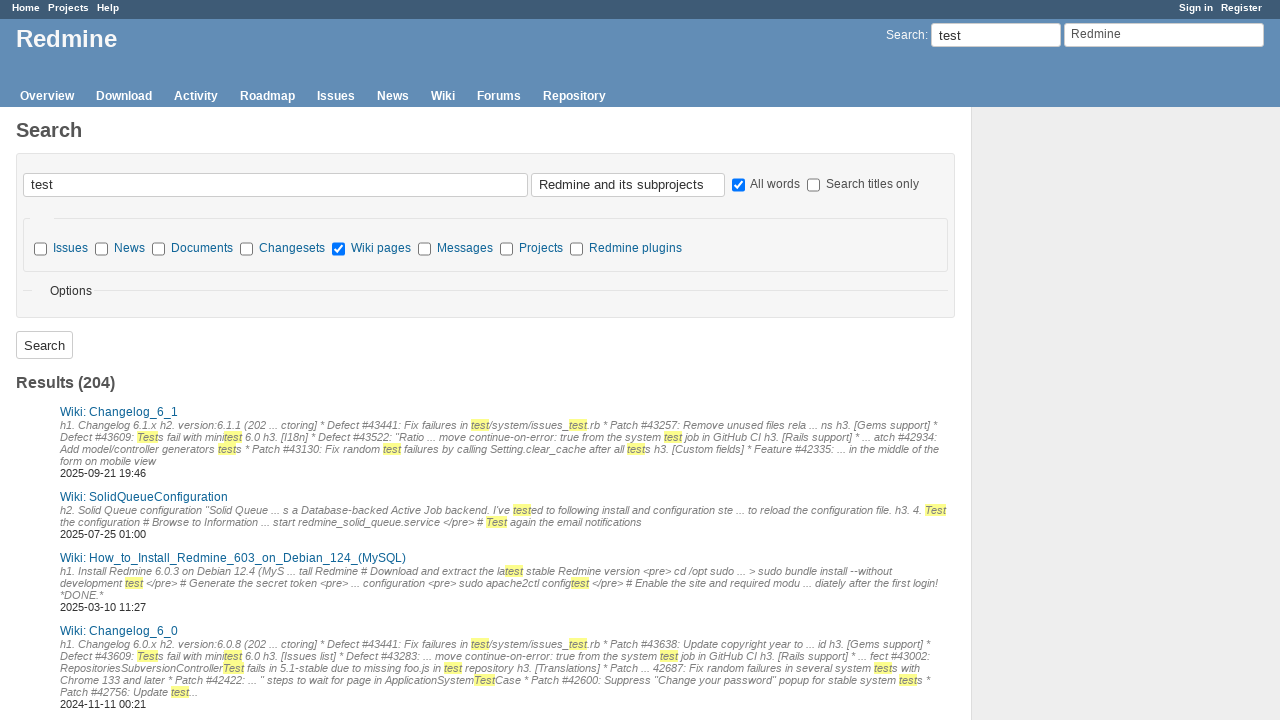

Search results page loaded
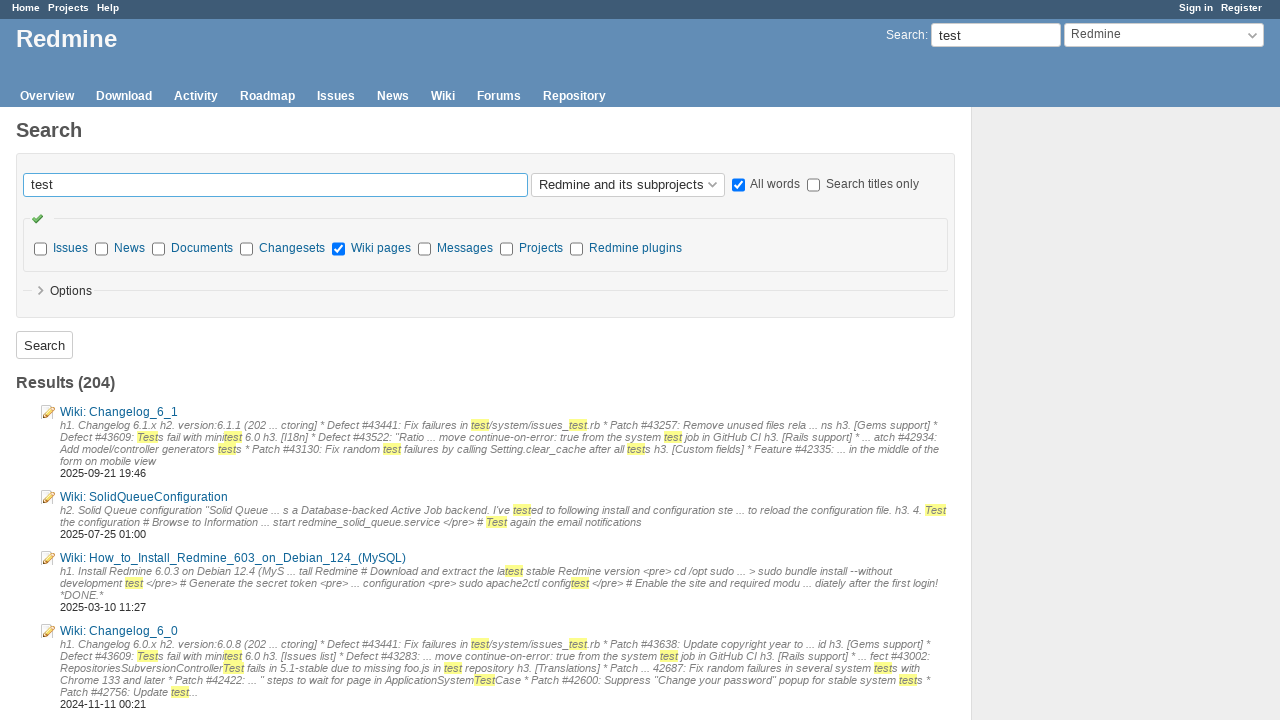

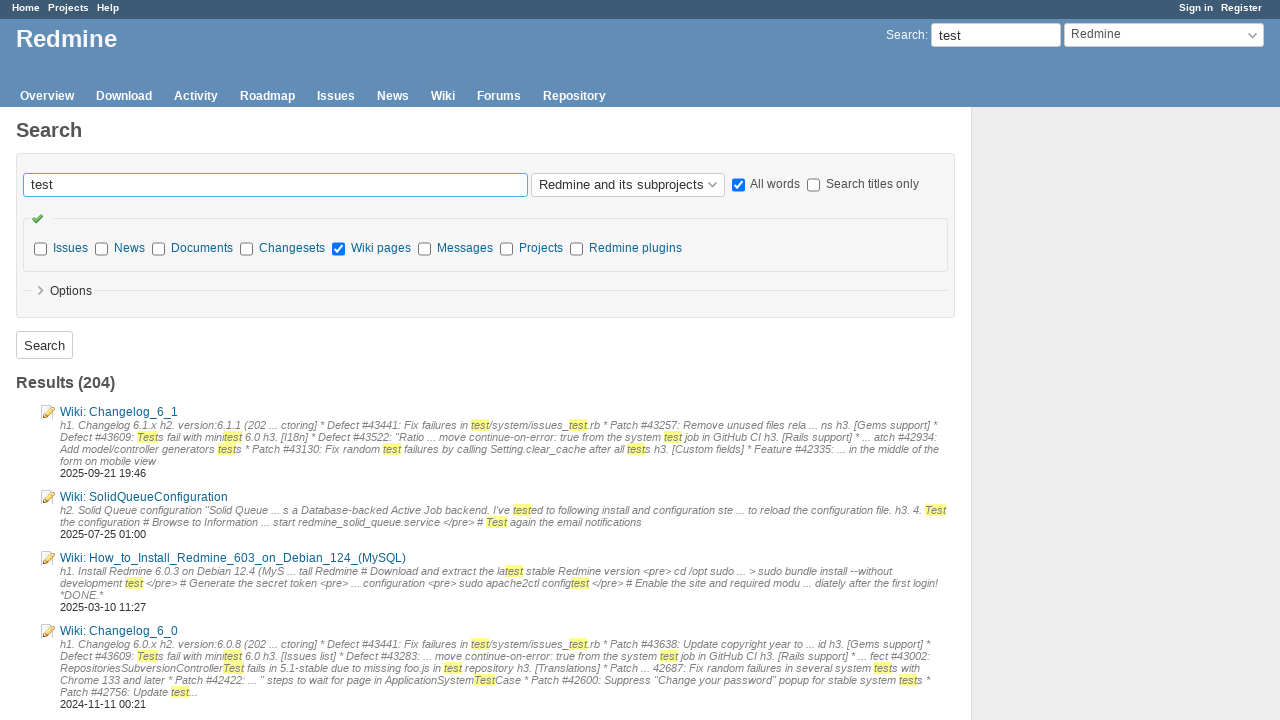